Tests successful user registration by opening the sign up popup, filling in a random username and password, and verifying the success message

Starting URL: https://www.demoblaze.com

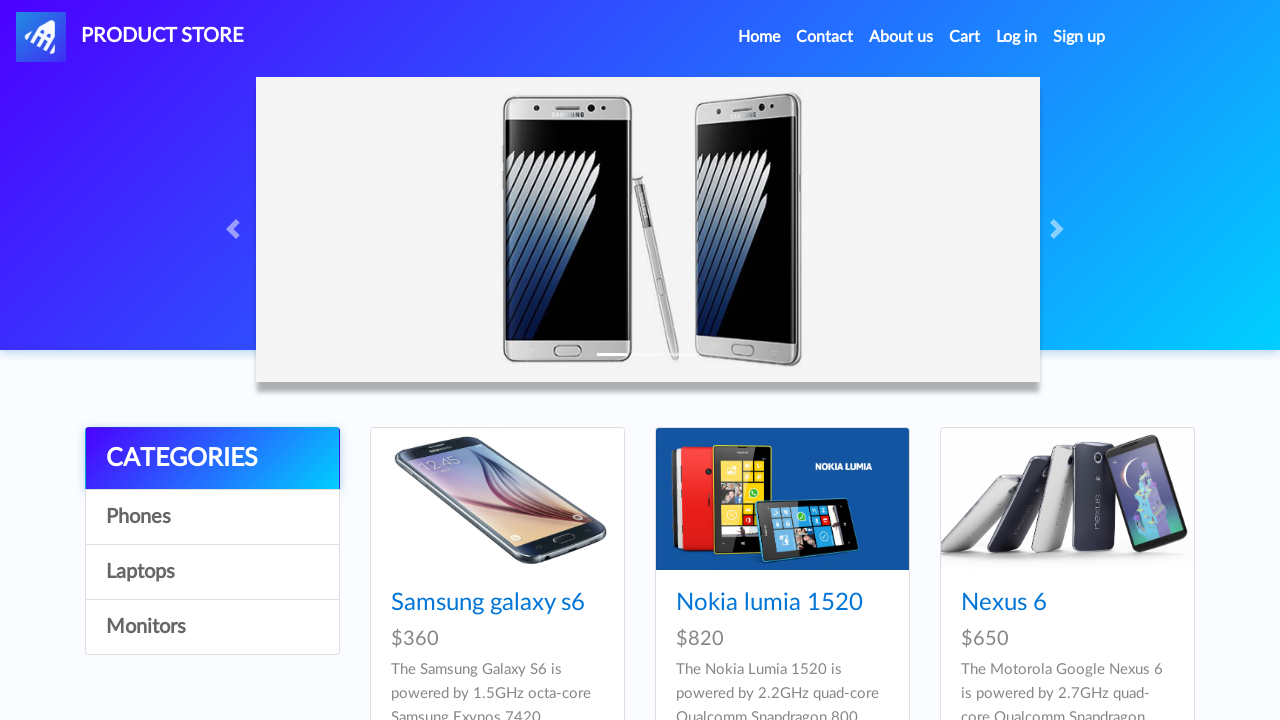

Clicked sign up link to open registration popup at (1079, 37) on #signin2
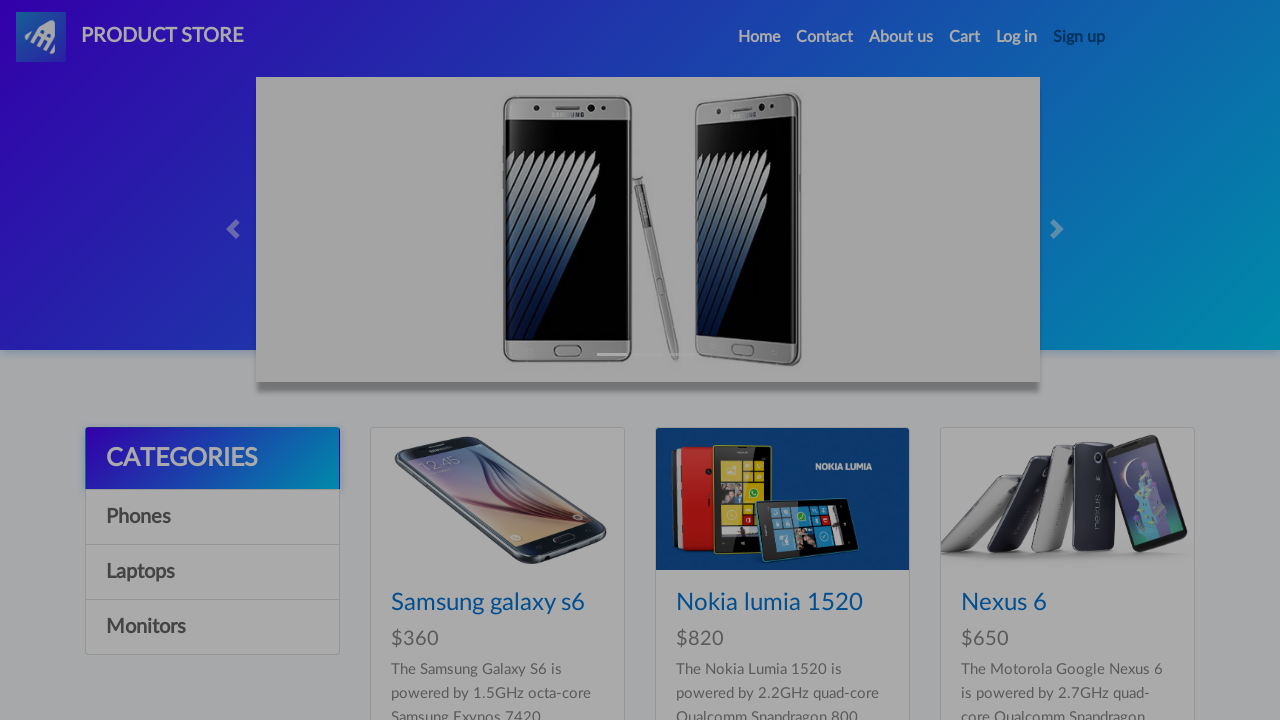

Sign up modal appeared and is visible
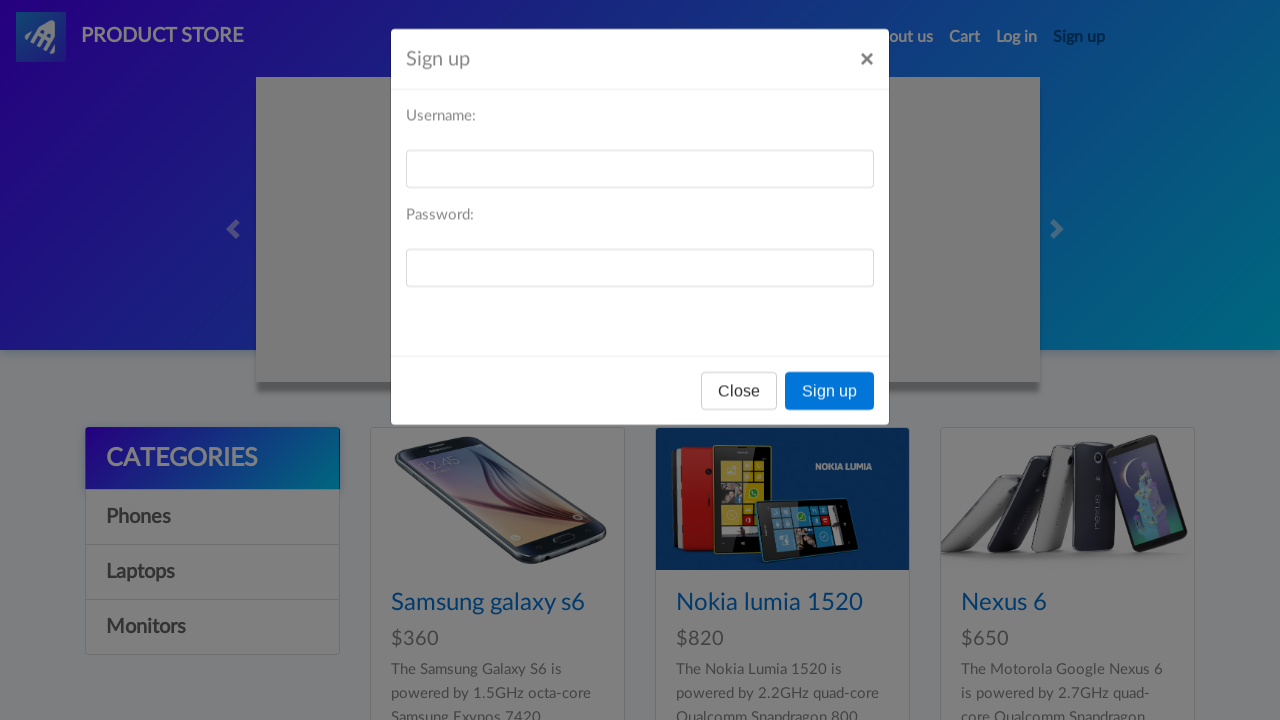

Filled username field with 'User_TestAbc12345' on #sign-username
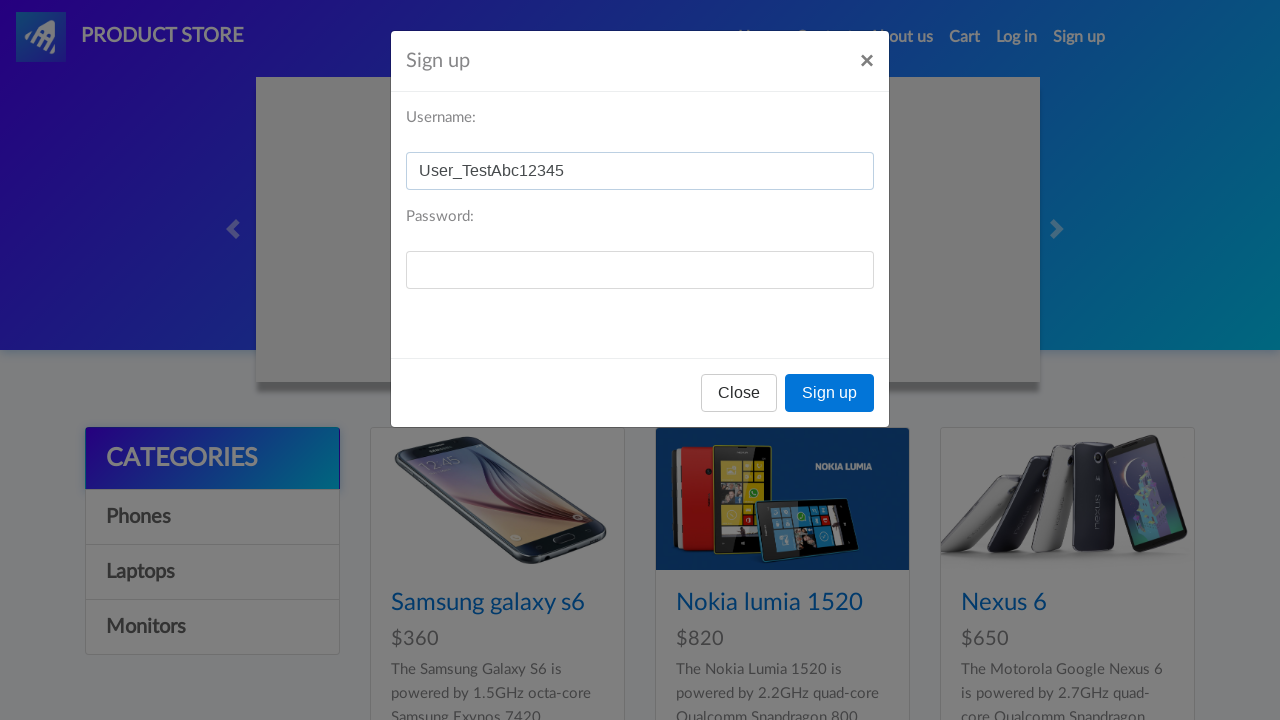

Filled password field with 'Password@123' on #sign-password
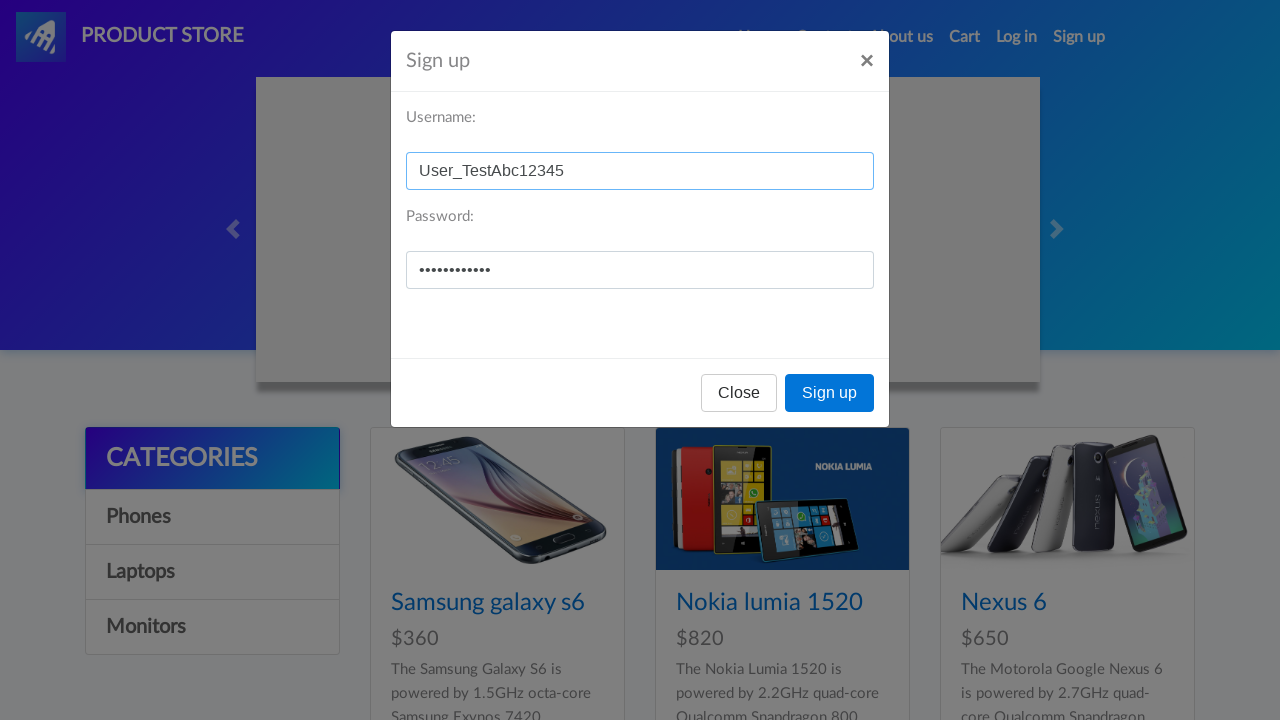

Clicked sign up button to submit registration at (830, 393) on button[onclick='register()']
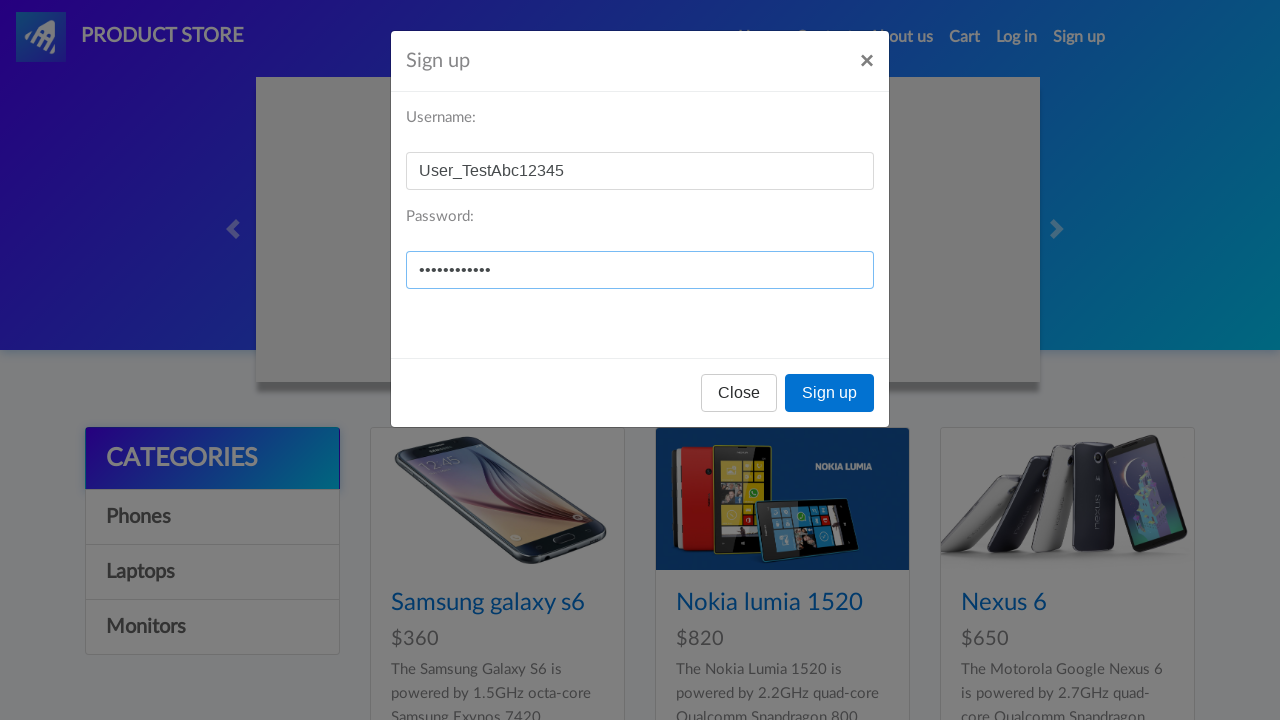

Set up alert dialog handler for success message
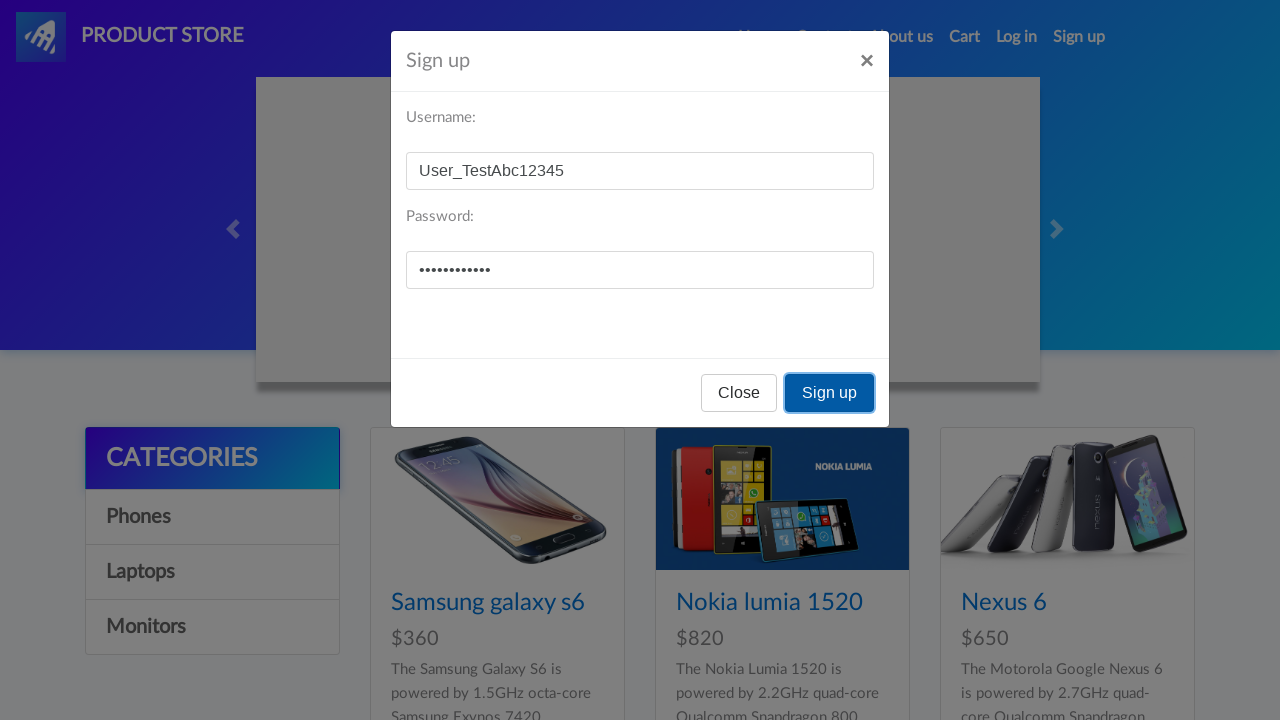

Waited 2 seconds for success confirmation
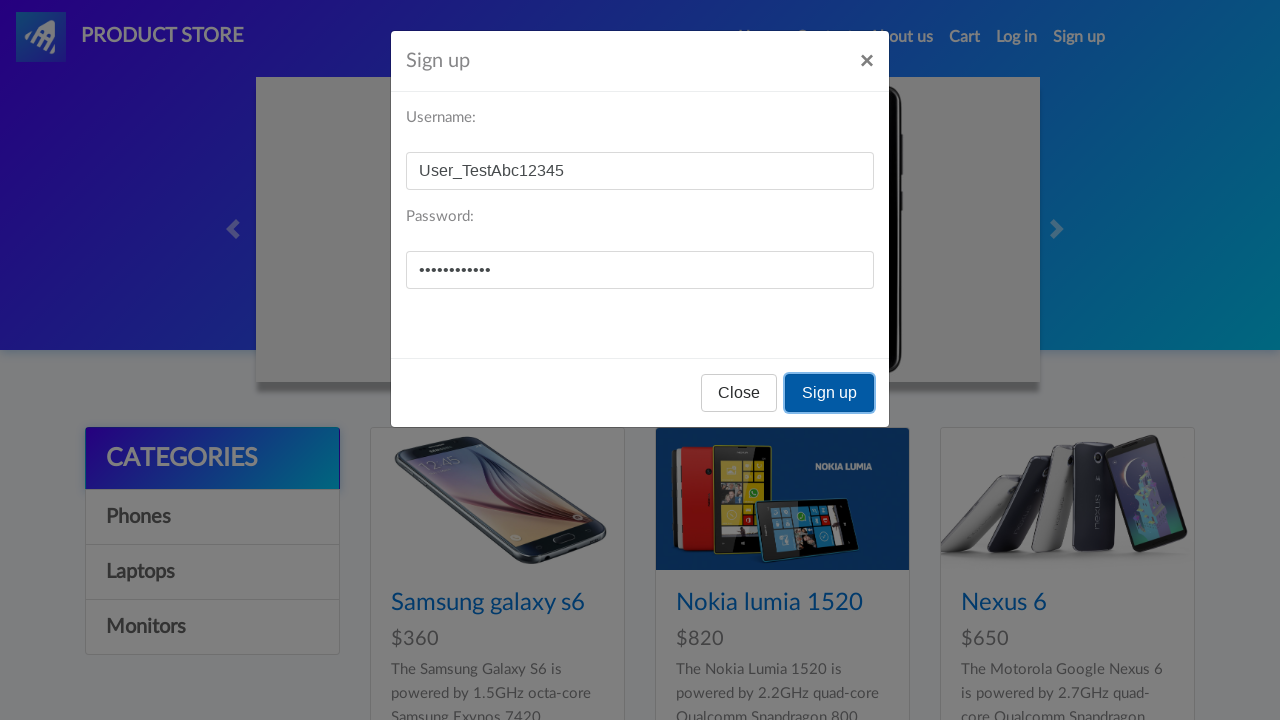

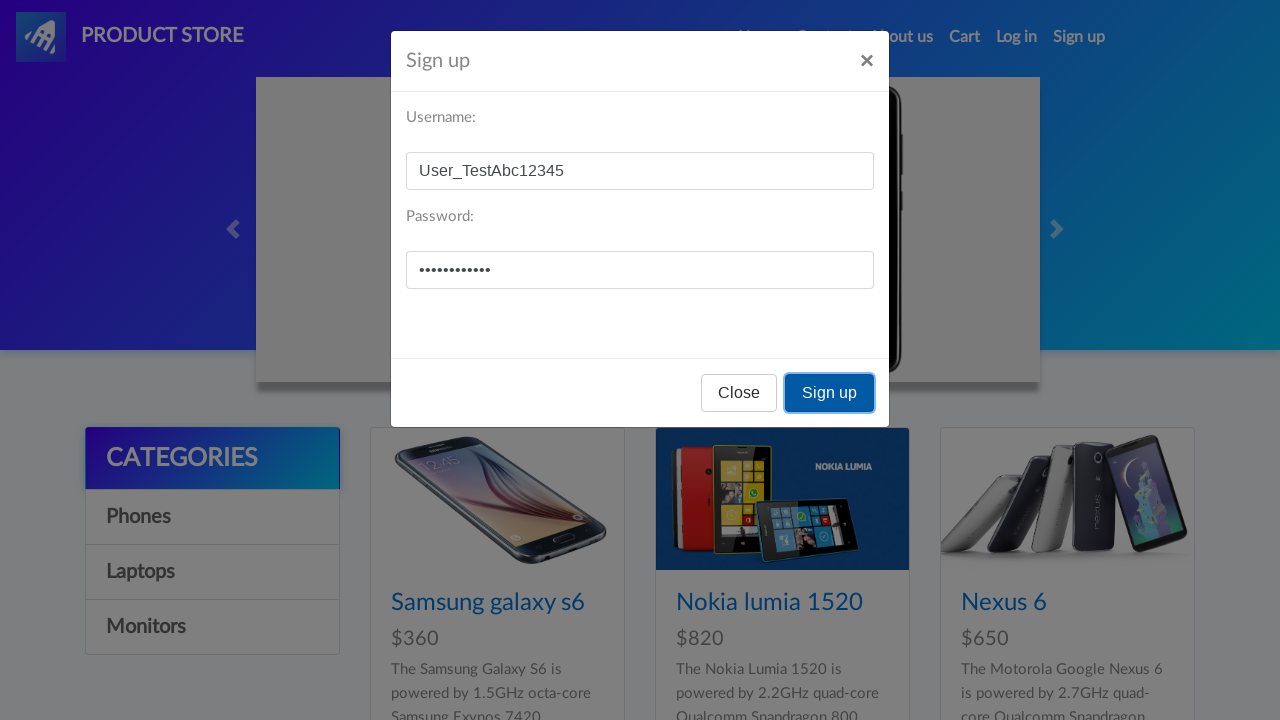